Tests the contact form on MindRisers website by scrolling to the form section and filling in name, email, and phone fields with randomly generated valid data

Starting URL: https://www.mindrisers.com.np/contact-us

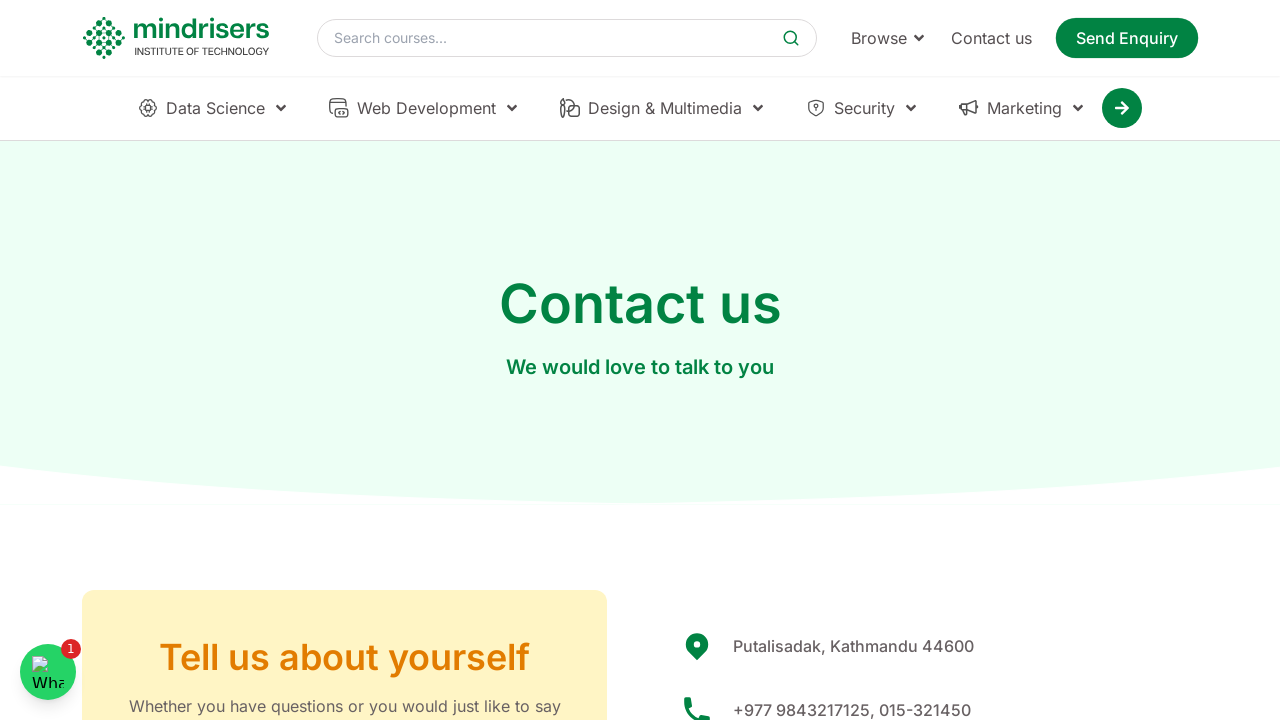

Scrolled down 6000 pixels to contact form section
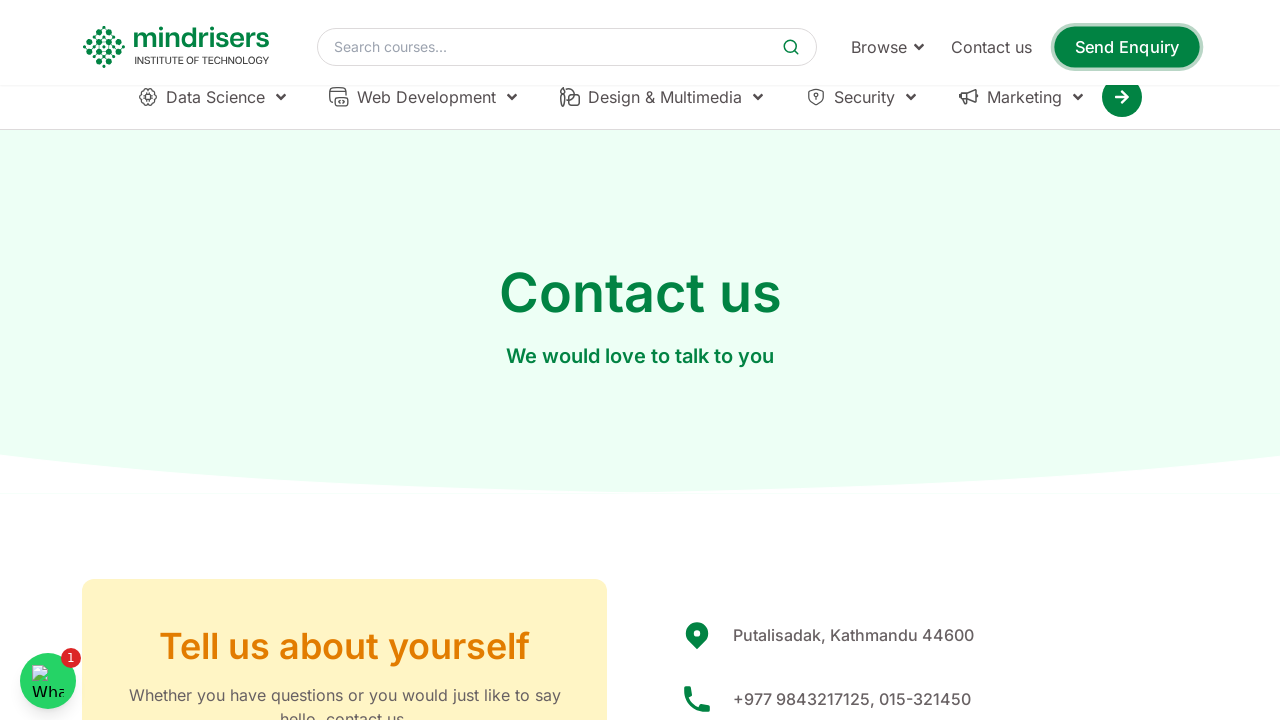

Name input field became visible
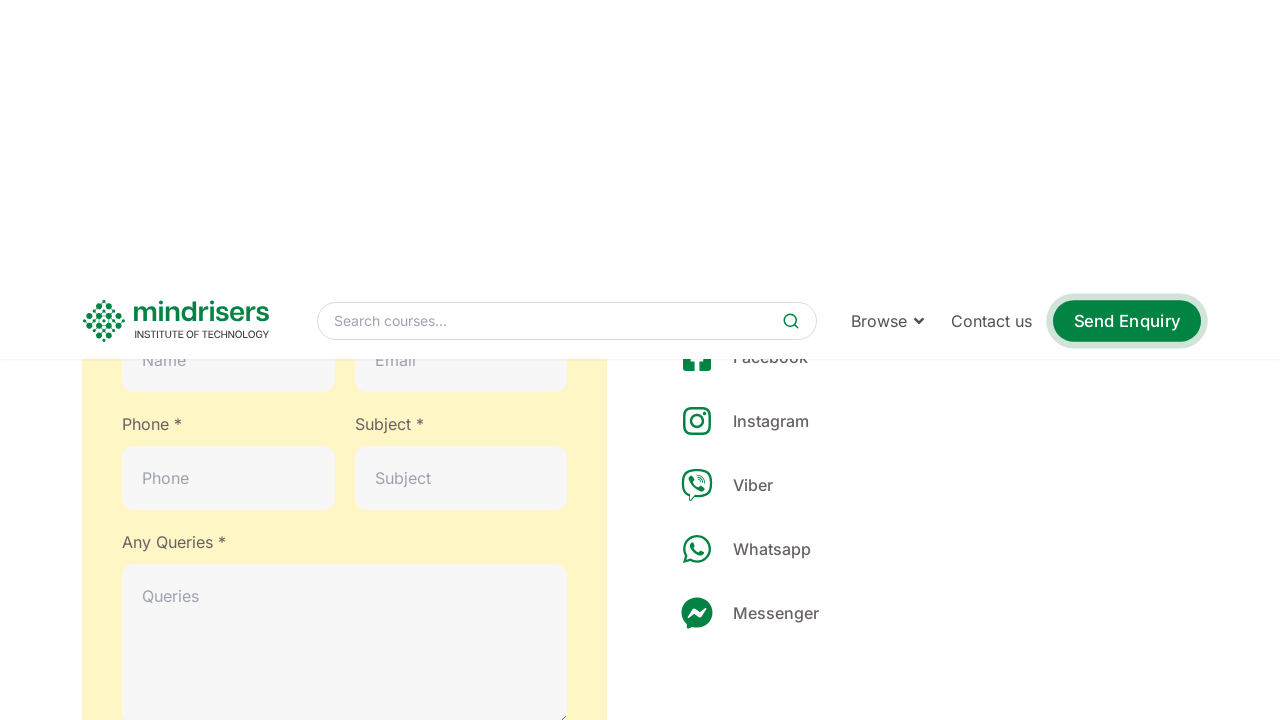

Filled name field with 'JkLmP' on //input[@placeholder='Name']
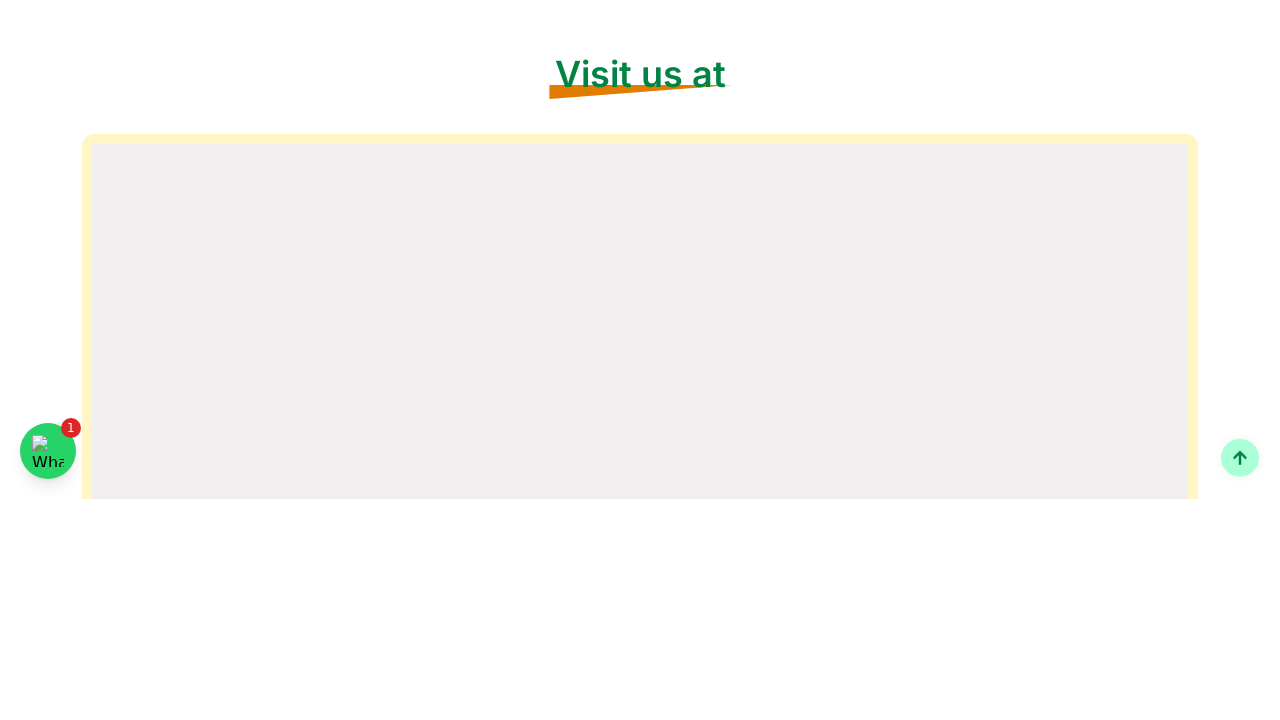

Filled email field with 'xbqwerty@test.com' on //input[@placeholder='Email']
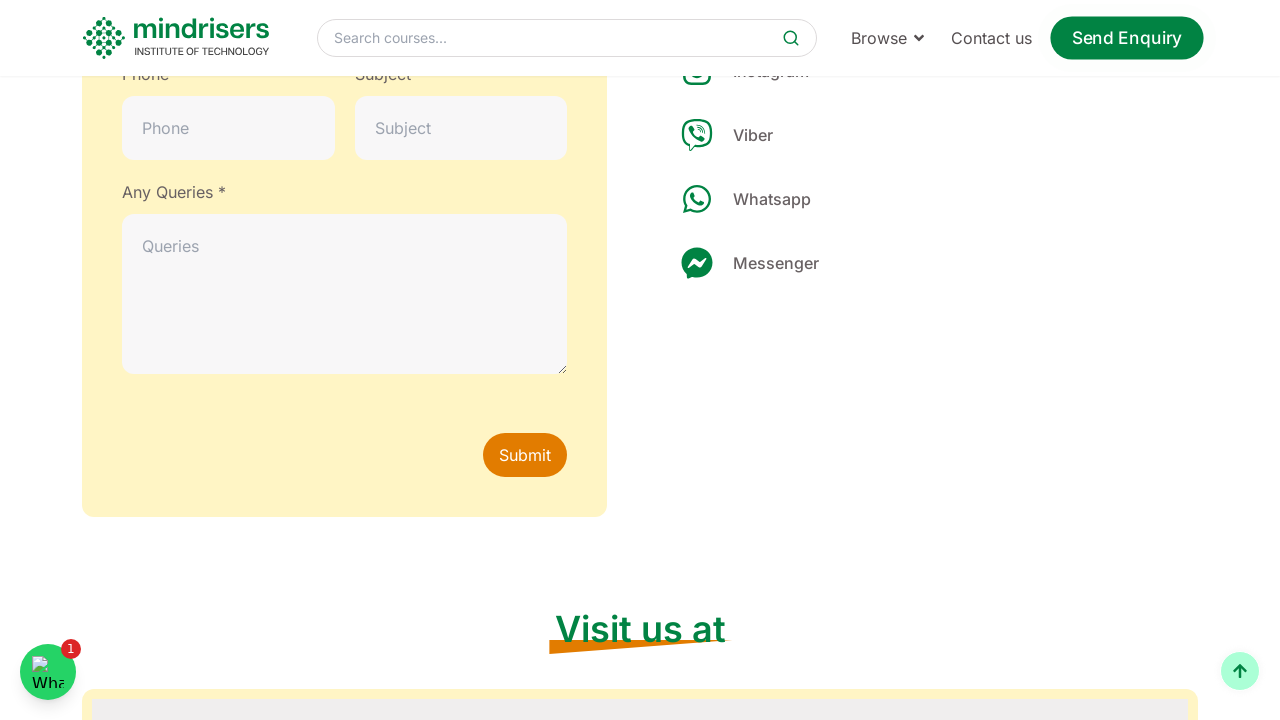

Filled phone field with '9812345678' on //input[@placeholder='Phone']
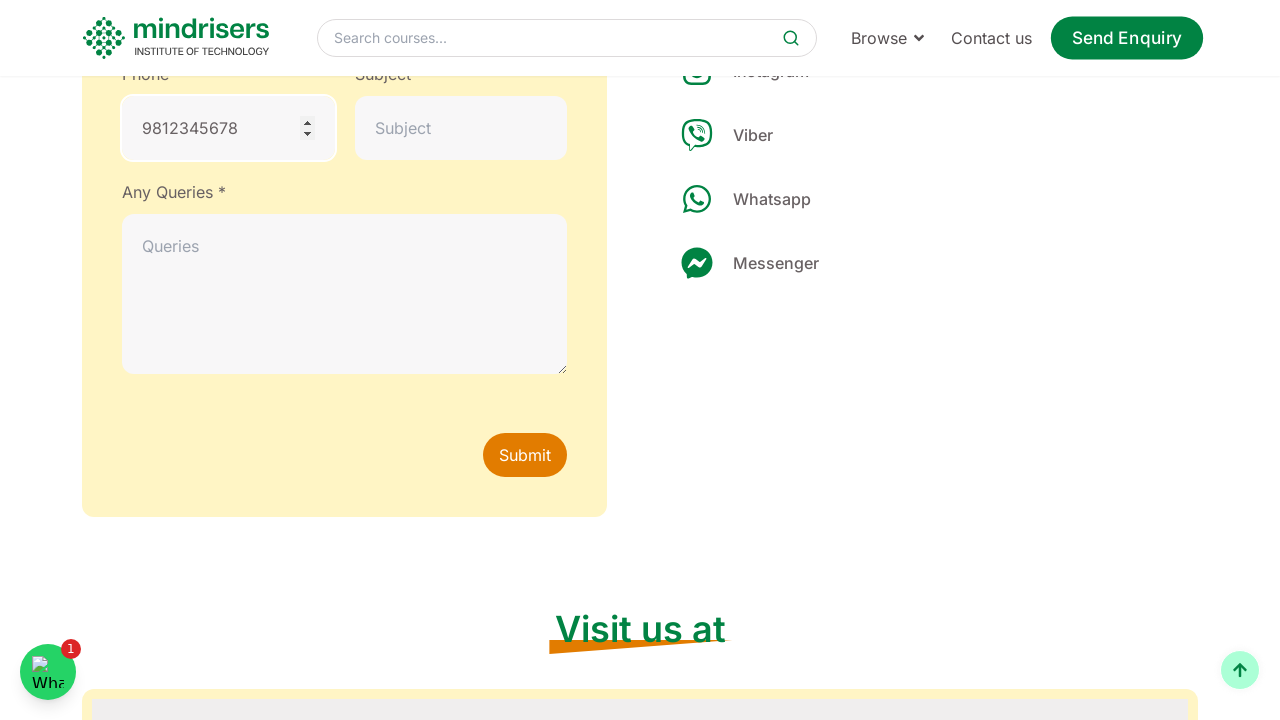

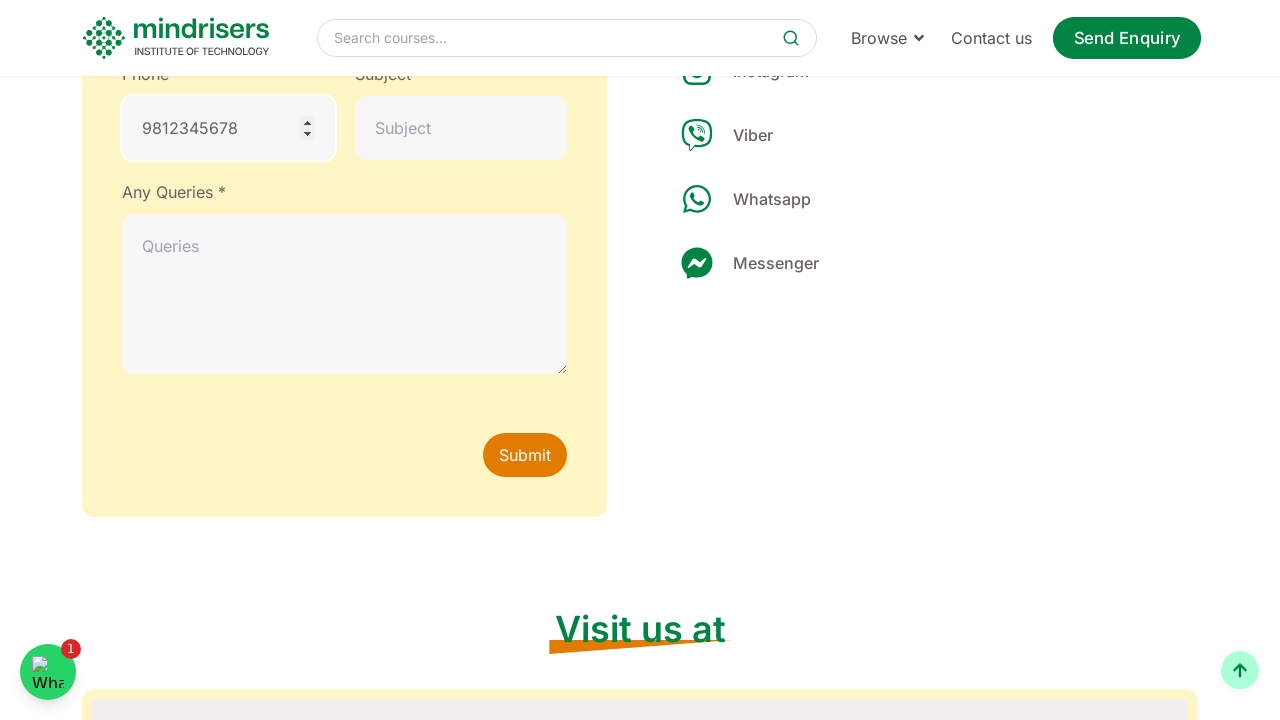